Tests drag and drop functionality by moving a draggable element by offsets and then to a target

Starting URL: https://bonigarcia.dev/selenium-webdriver-java/drag-and-drop.html

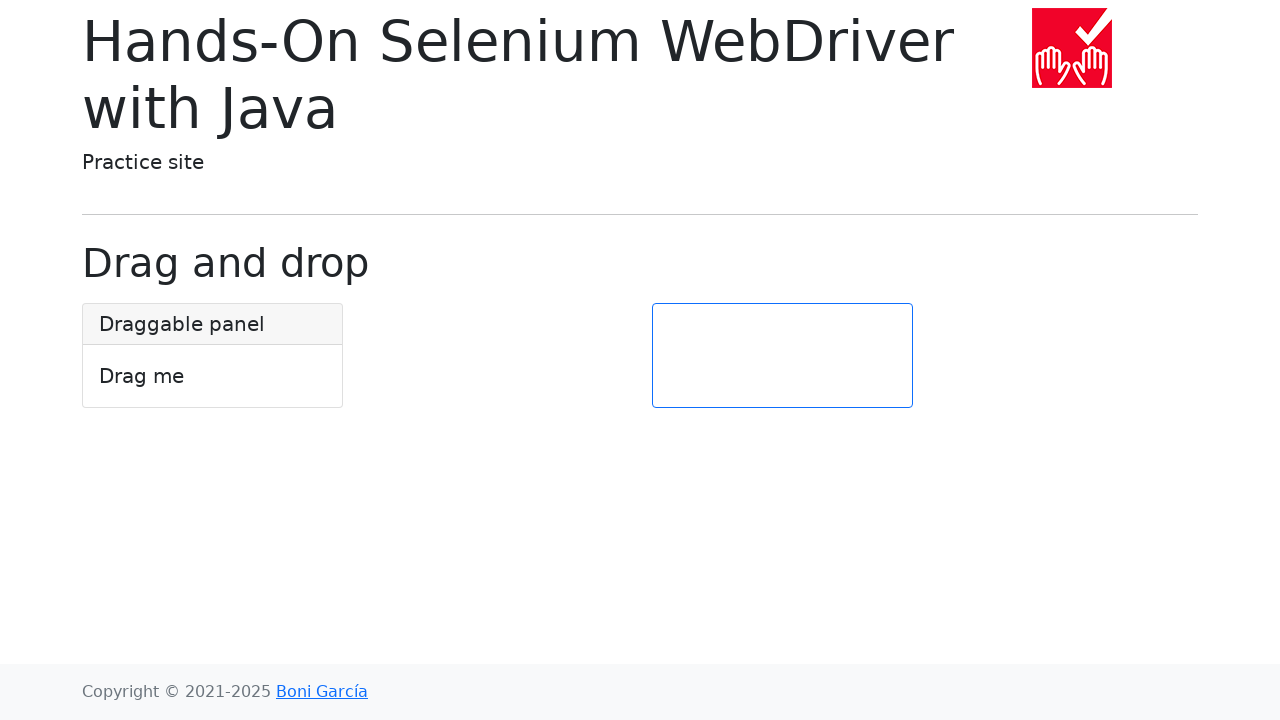

Navigated to drag and drop test page
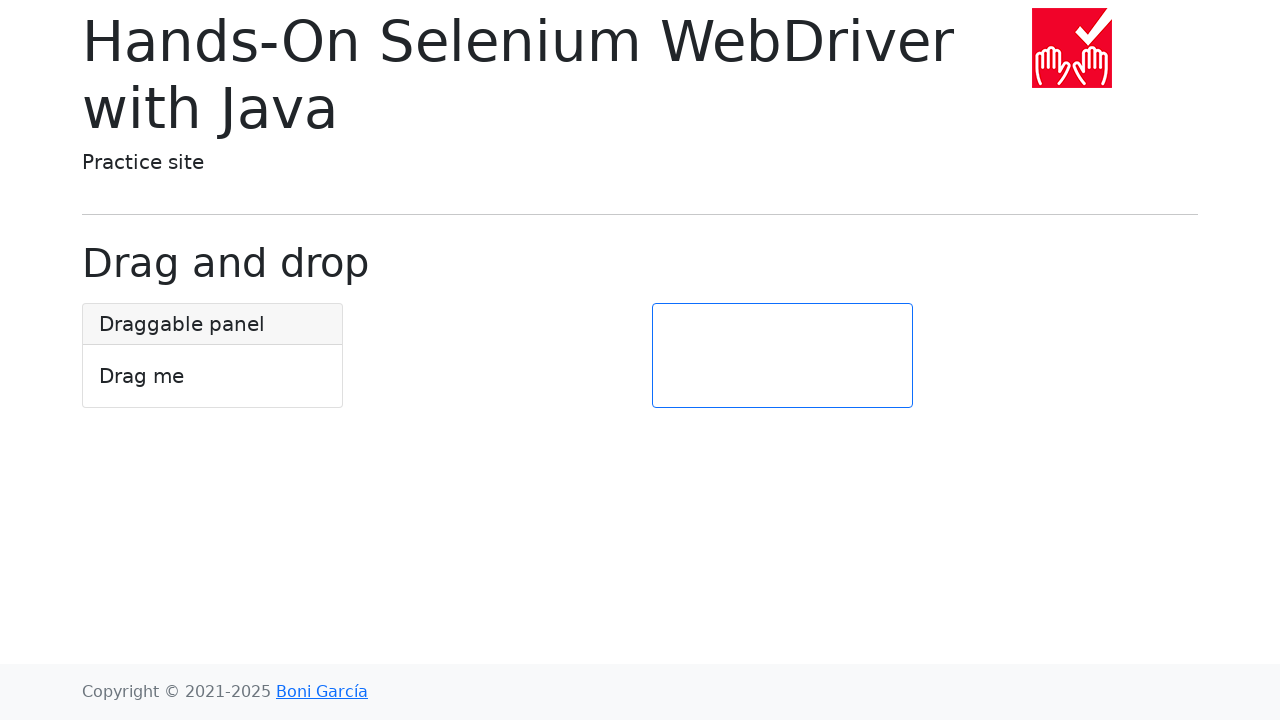

Located draggable element
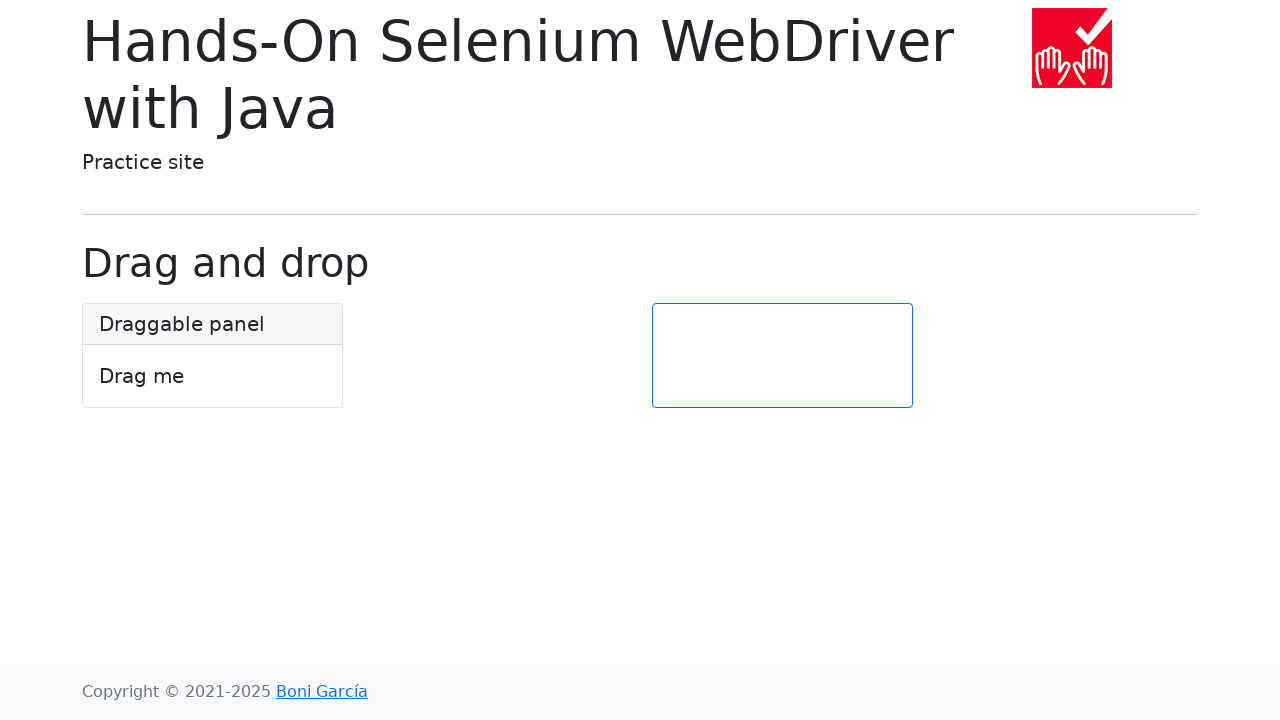

Located target element
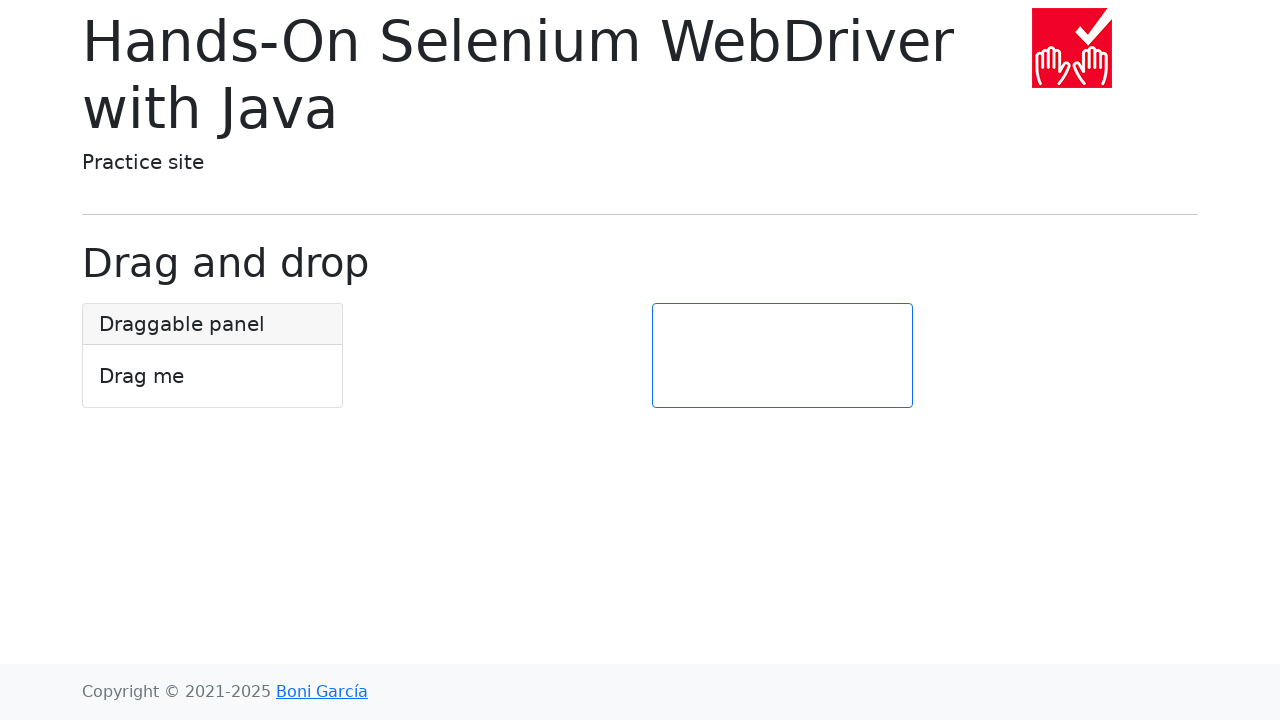

Dragged element by offset (150px right, 50px down) at (233, 354)
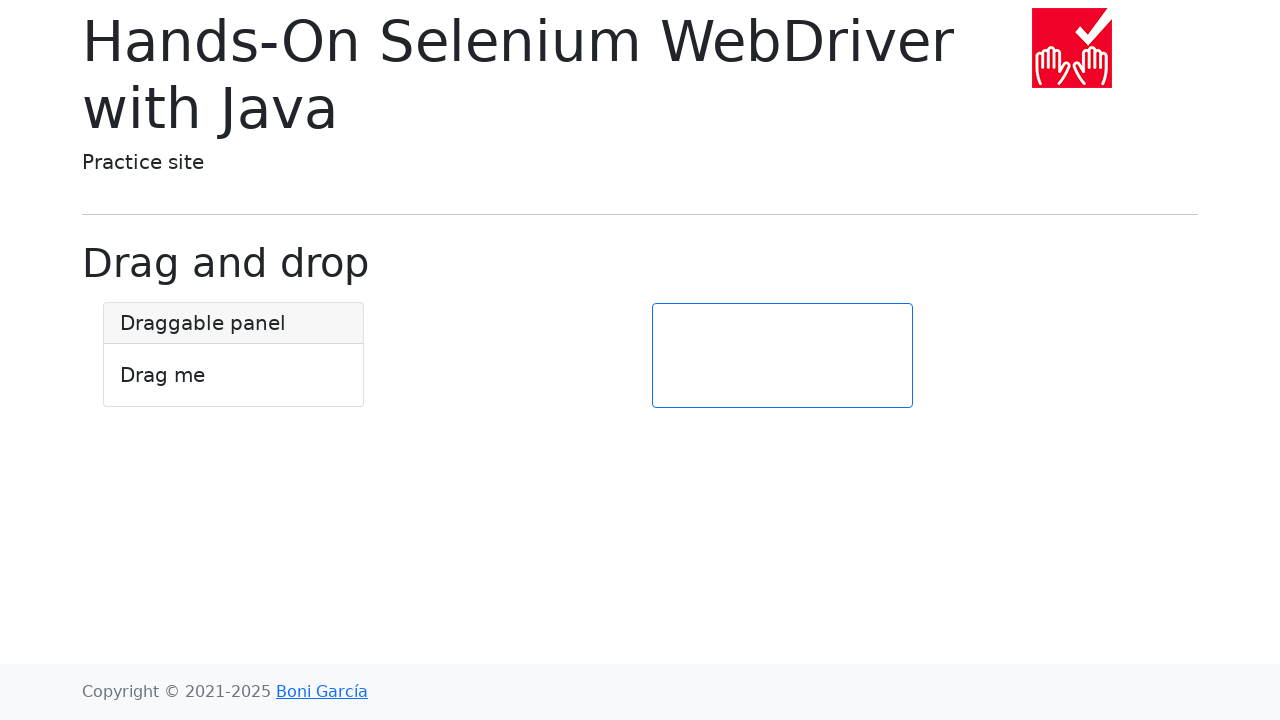

Dragged element to target element at (782, 356)
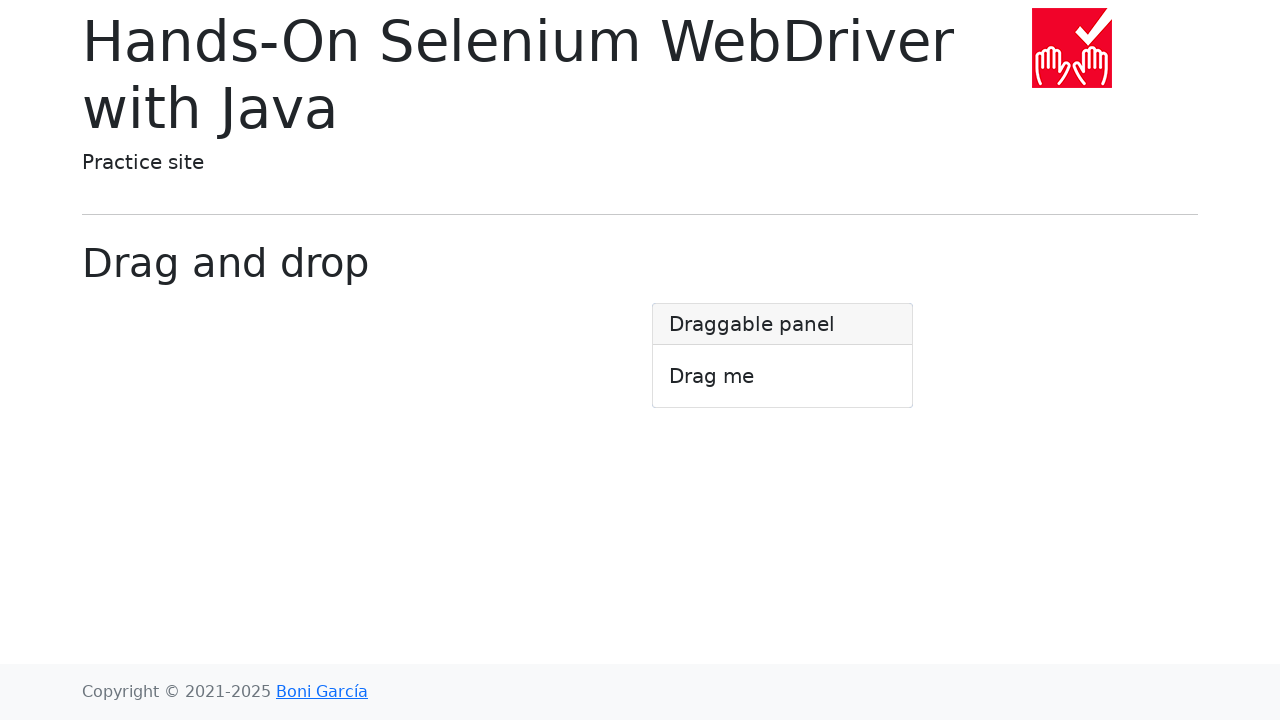

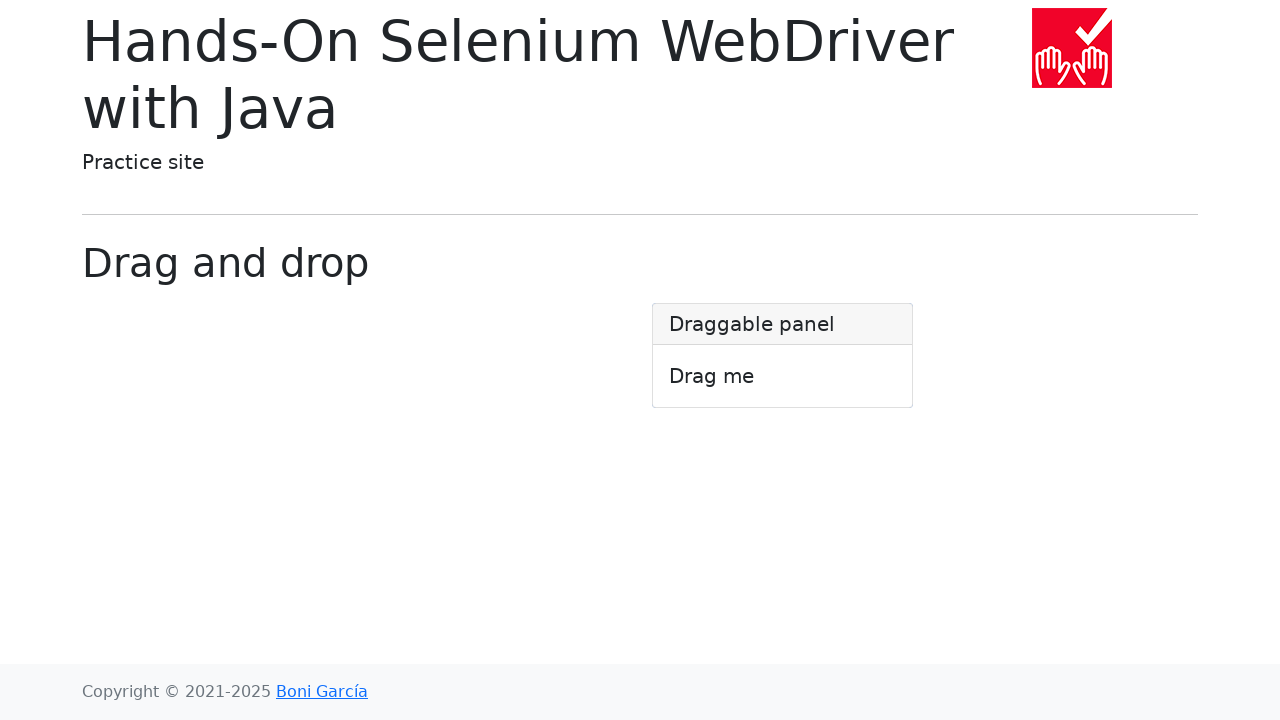